Fills the last name field in the practice form

Starting URL: https://demoqa.com/automation-practice-form

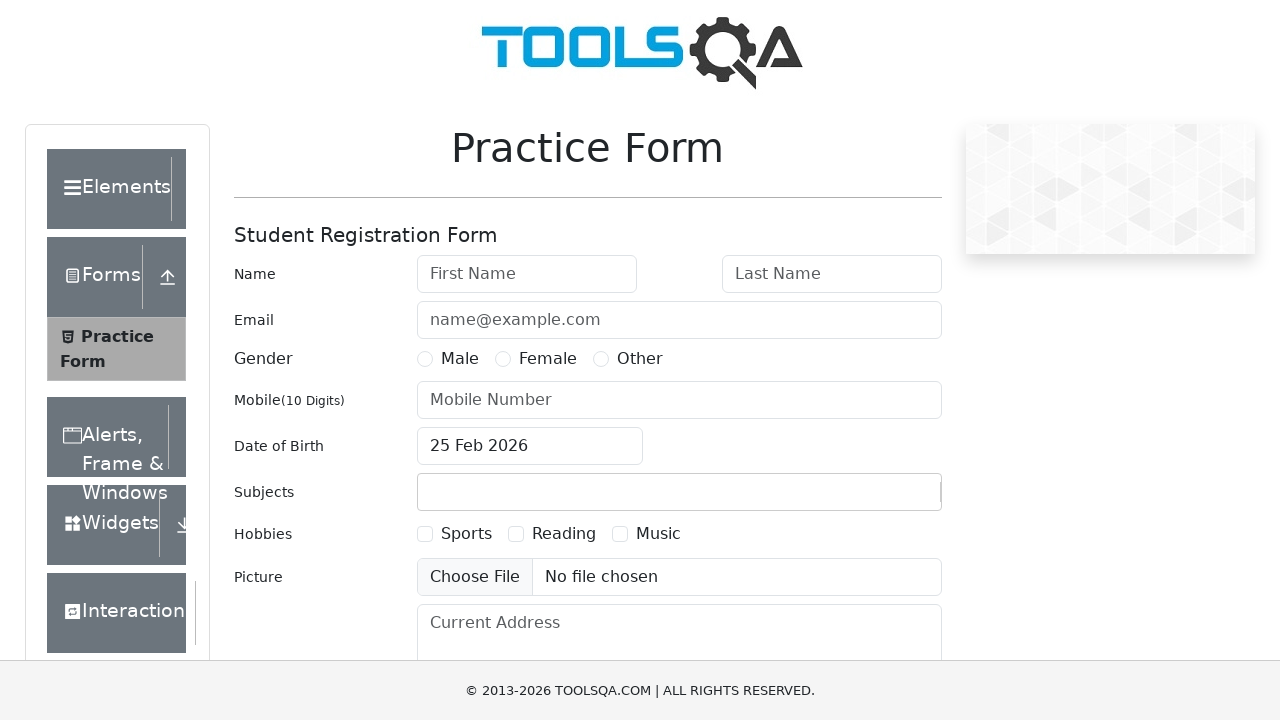

Filled last name field with 'R' in the practice form on input#lastName
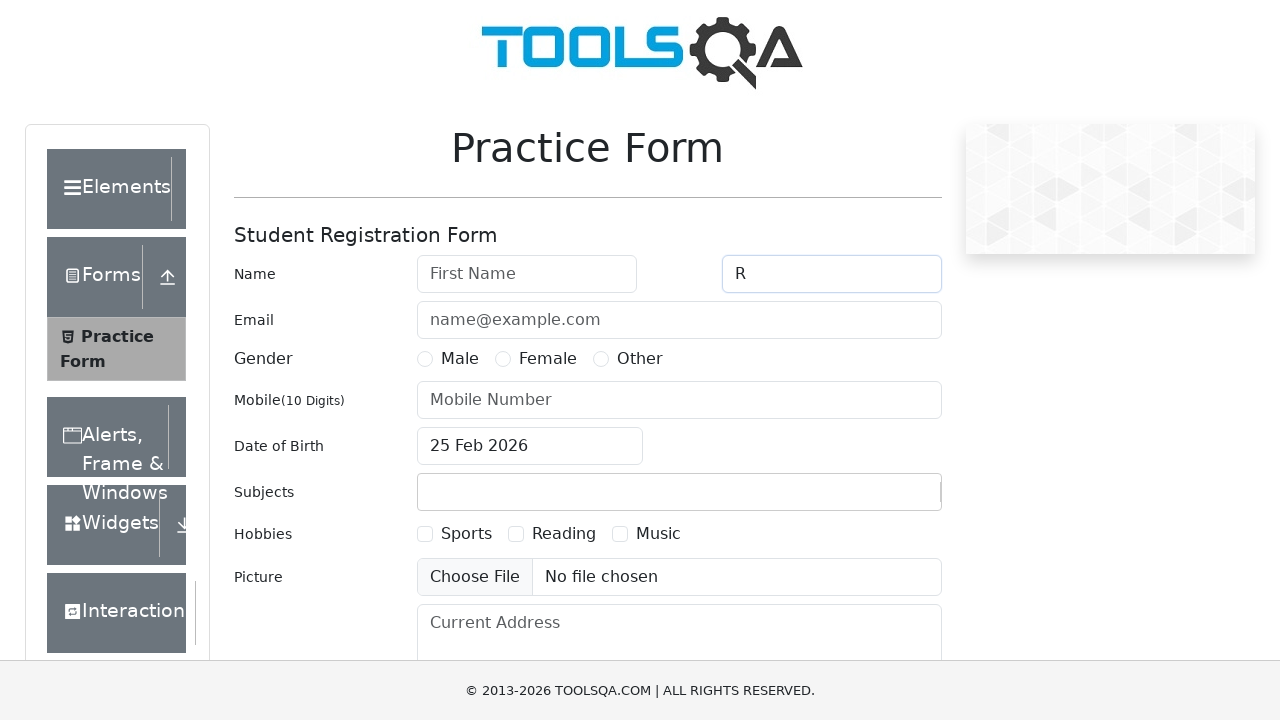

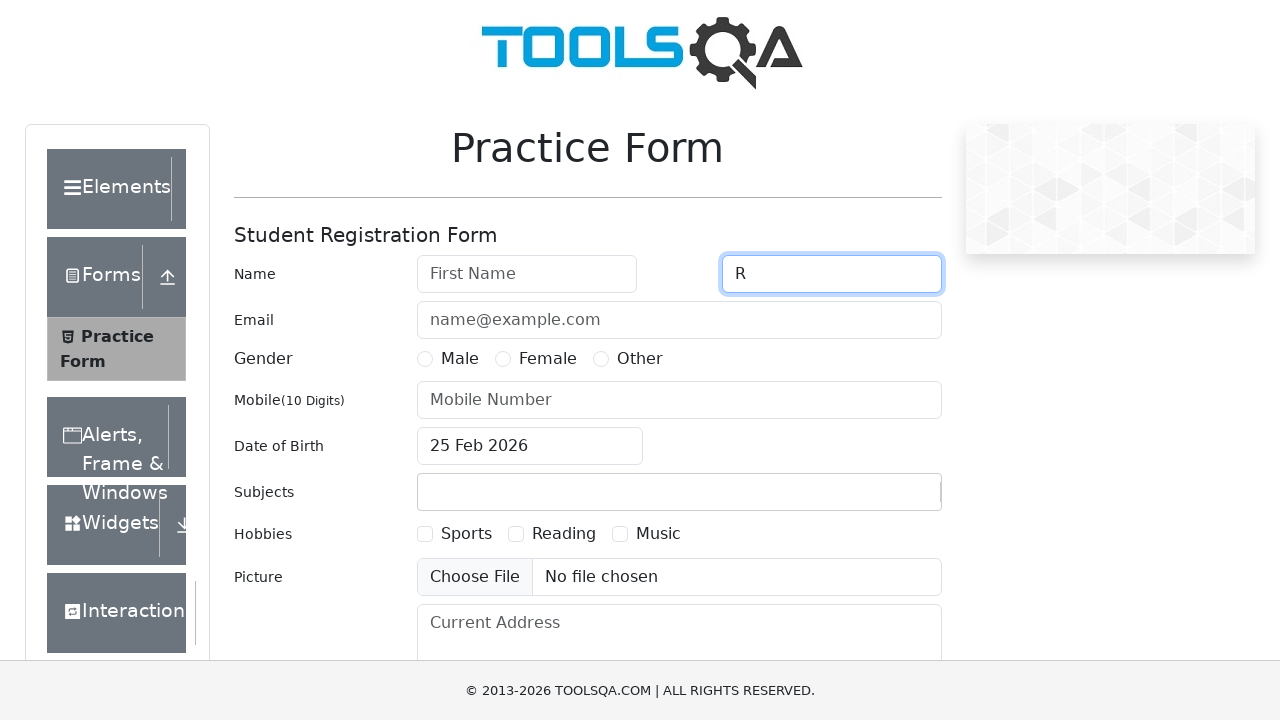